Navigates to Airbnb search results page, waits for listing cards to load, and clicks through pagination to view multiple pages of results.

Starting URL: https://www.airbnb.es/s/Segovia--Espa%C3%B1a/homes?checkin=2025-03-15&checkout=2025-03-17&adults=2

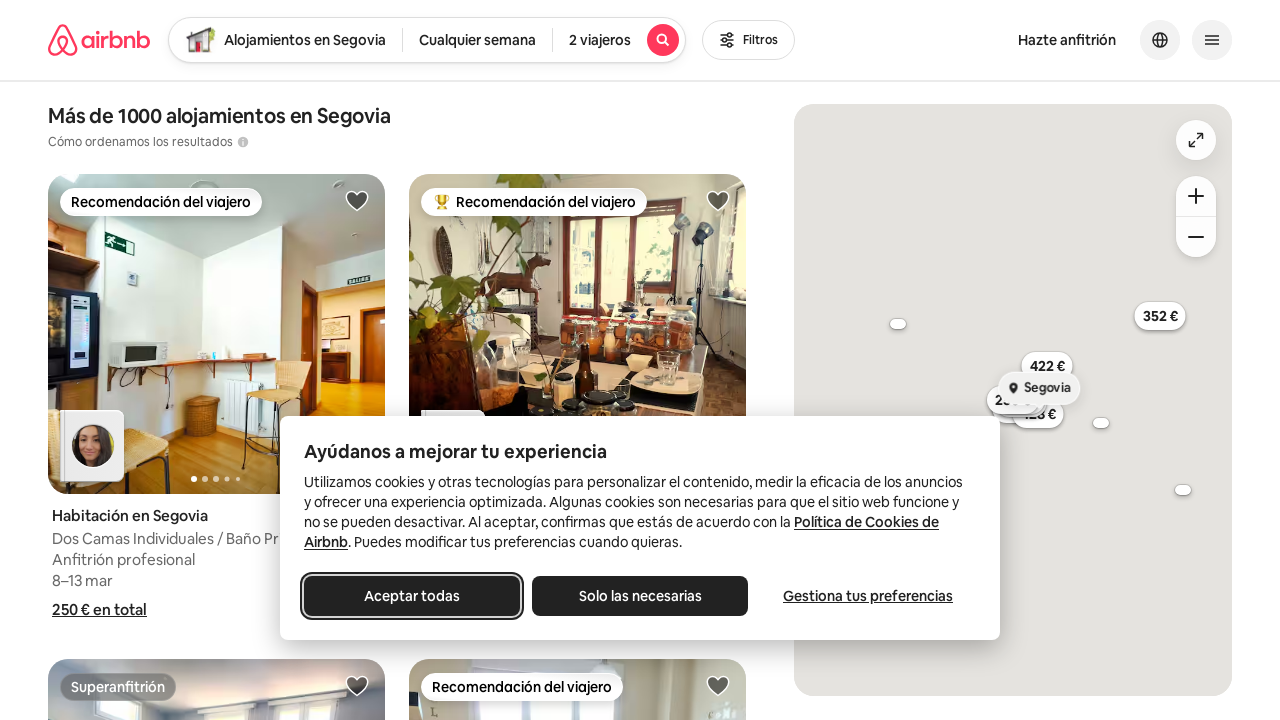

Waited for listing cards to load on search results page
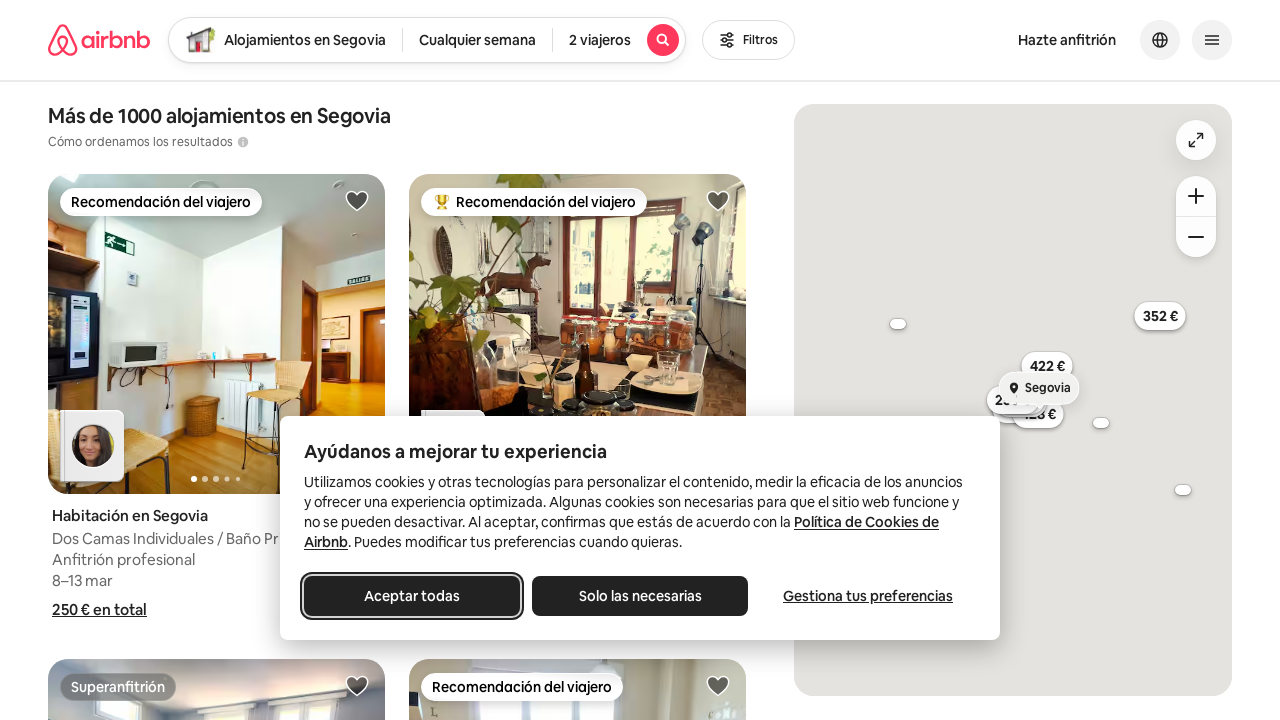

Verified listing card titles are displayed
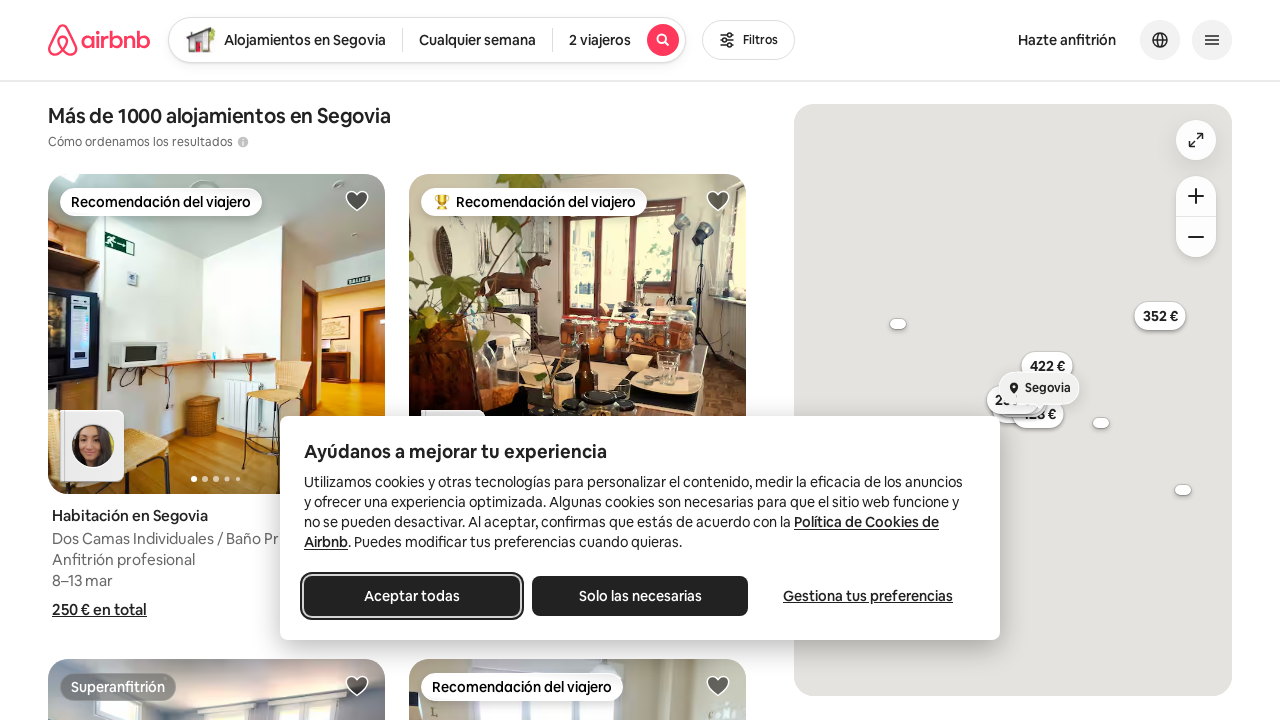

Clicked next page button to navigate to page 2 at (563, 361) on a[aria-label='Siguiente']
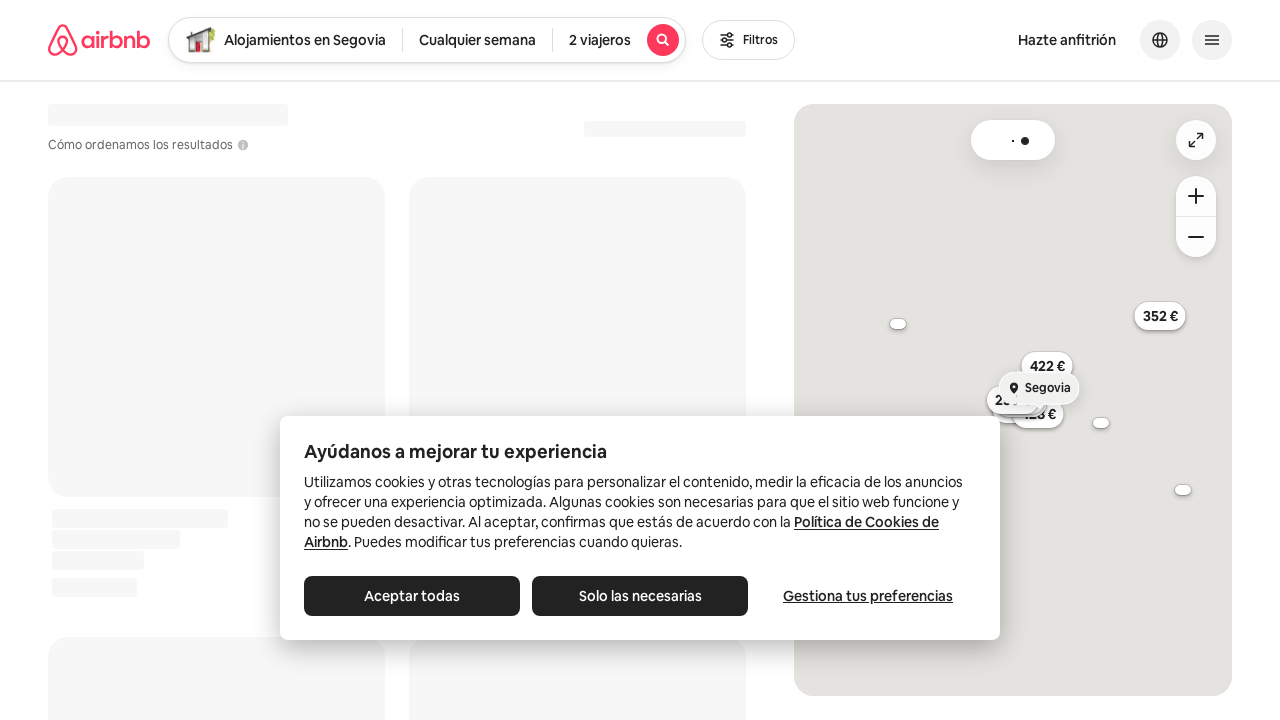

Waited for listings on page 2 to load
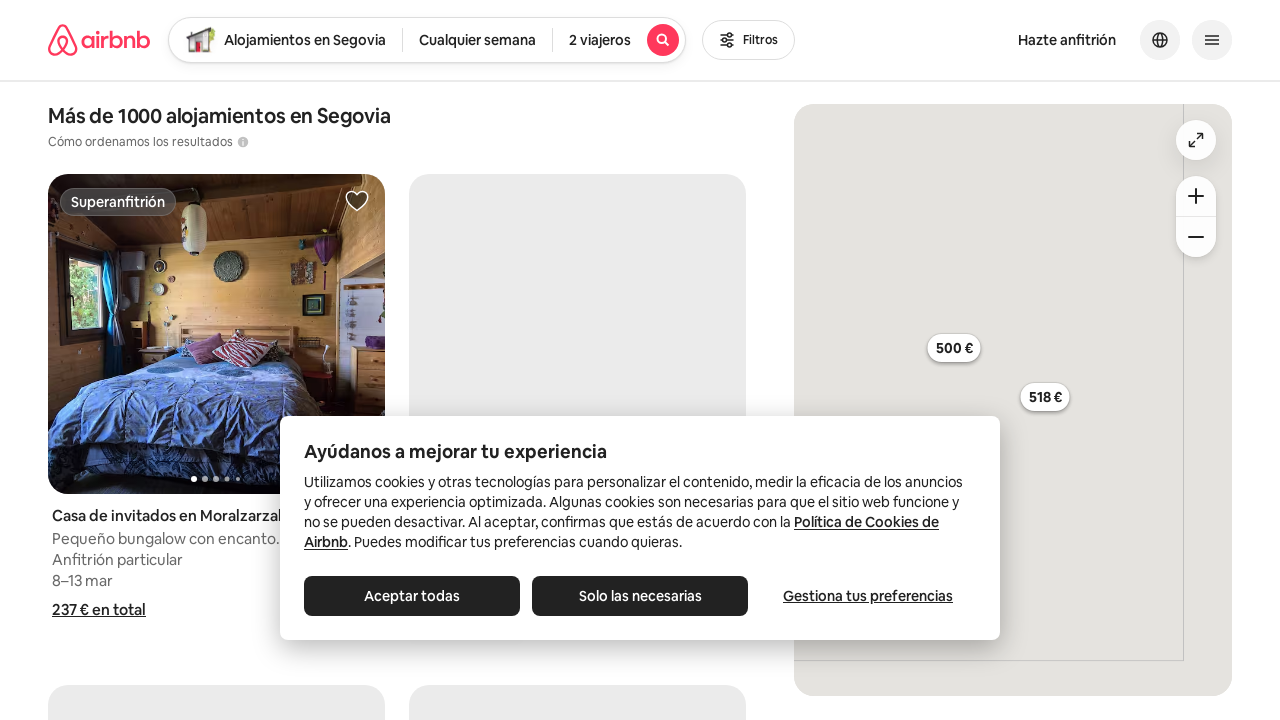

Clicked next page button to navigate to page 3 at (563, 361) on a[aria-label='Siguiente']
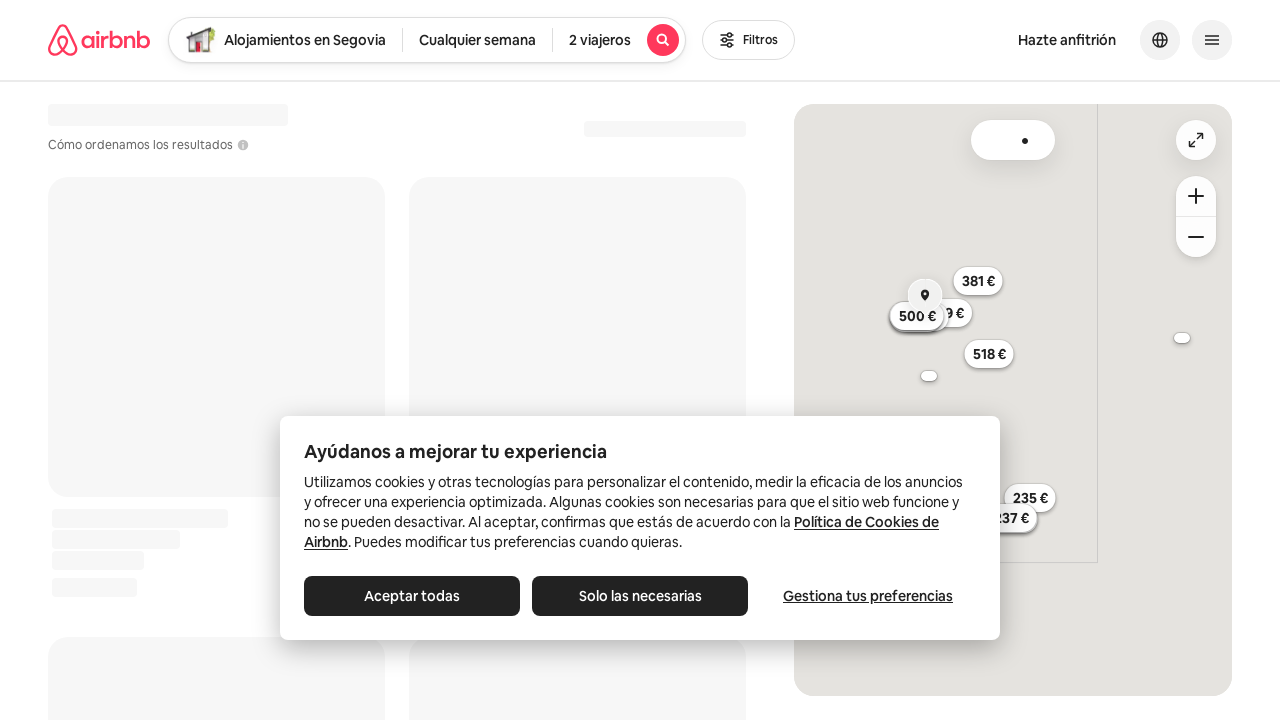

Waited for listings on page 3 to load
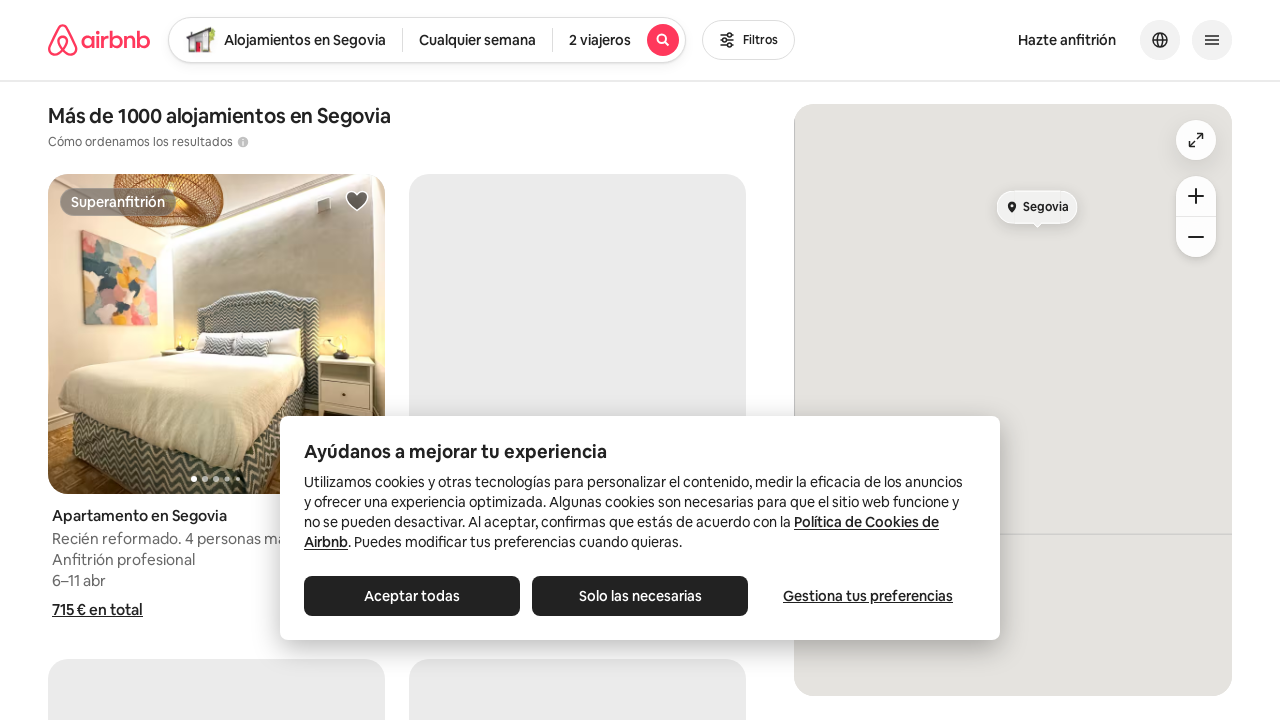

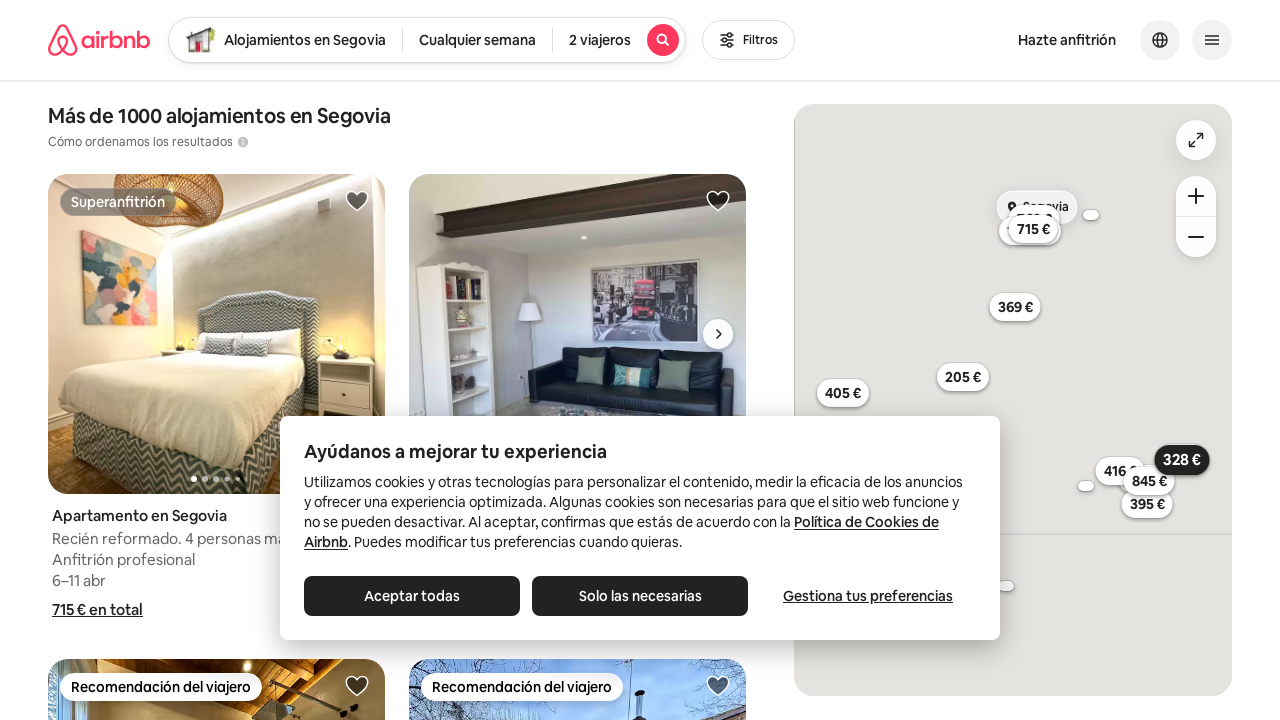